Tests Lorem Ipsum generator with -1 input and verifies the site result shows default value

Starting URL: https://lipsum.com/

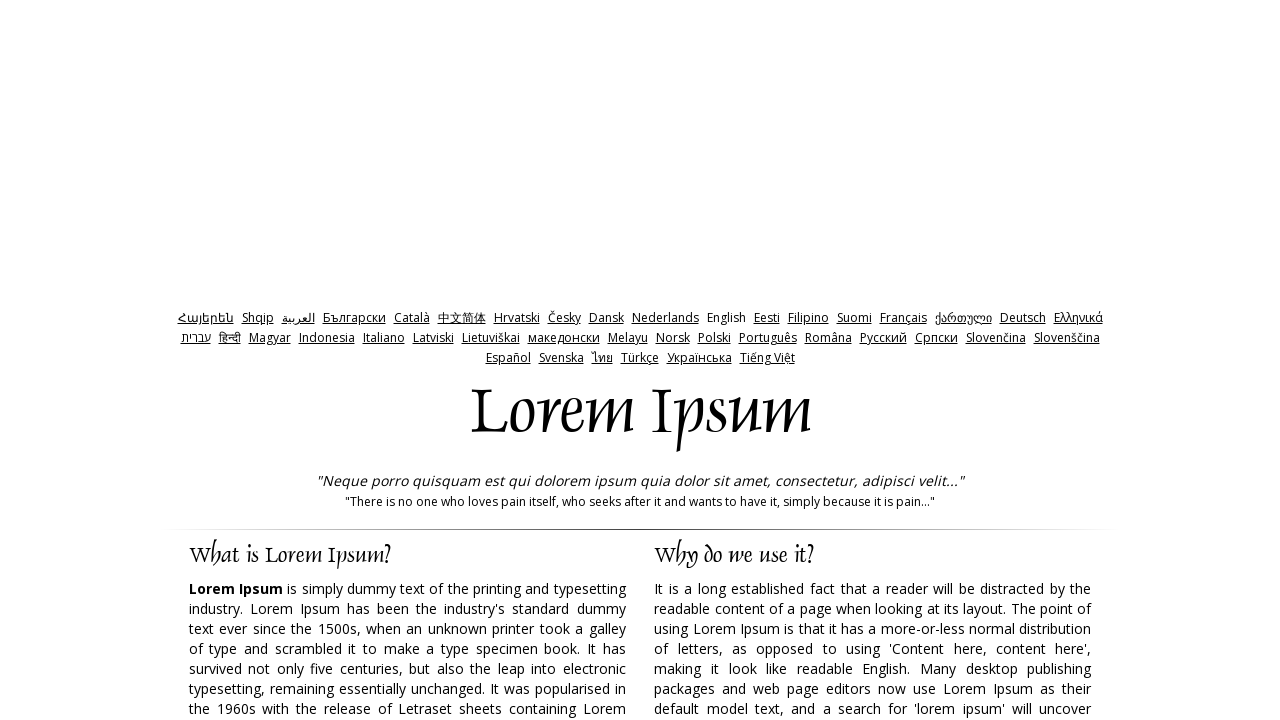

Cleared the amount input field on input[name='amount']
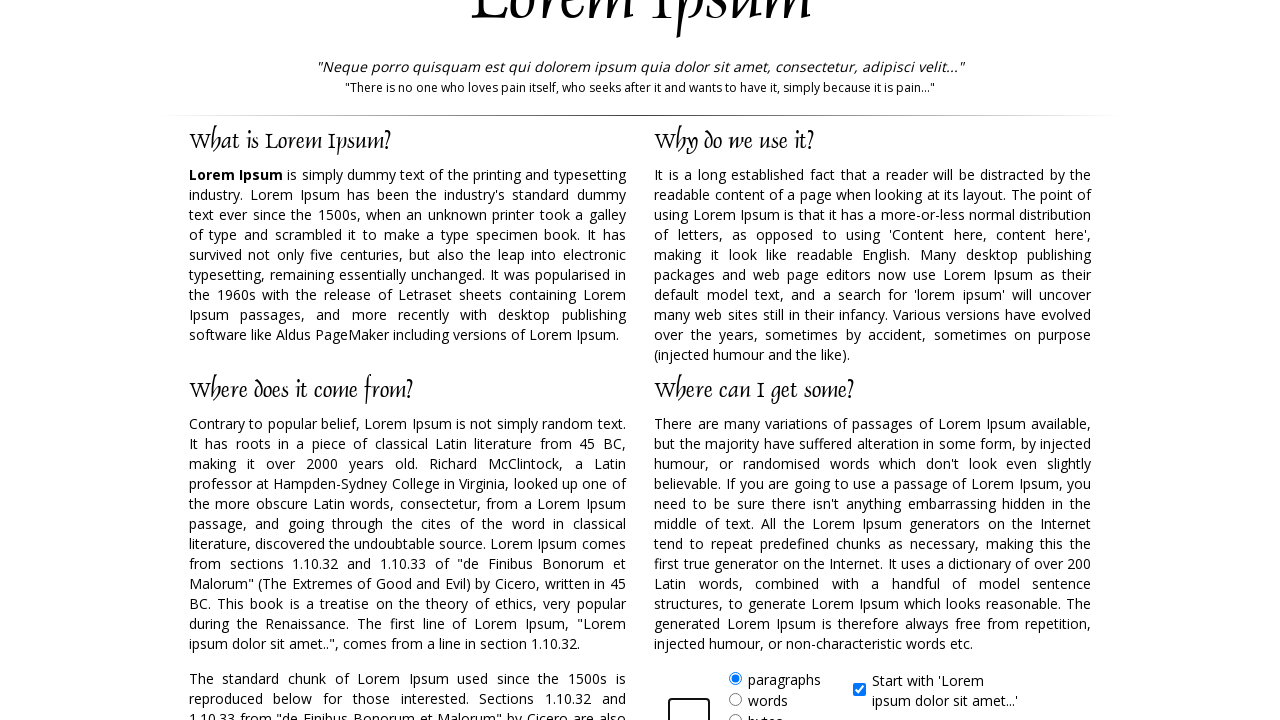

Clicked on 'words' radio button at (768, 700) on xpath=//form//label[@for='words']
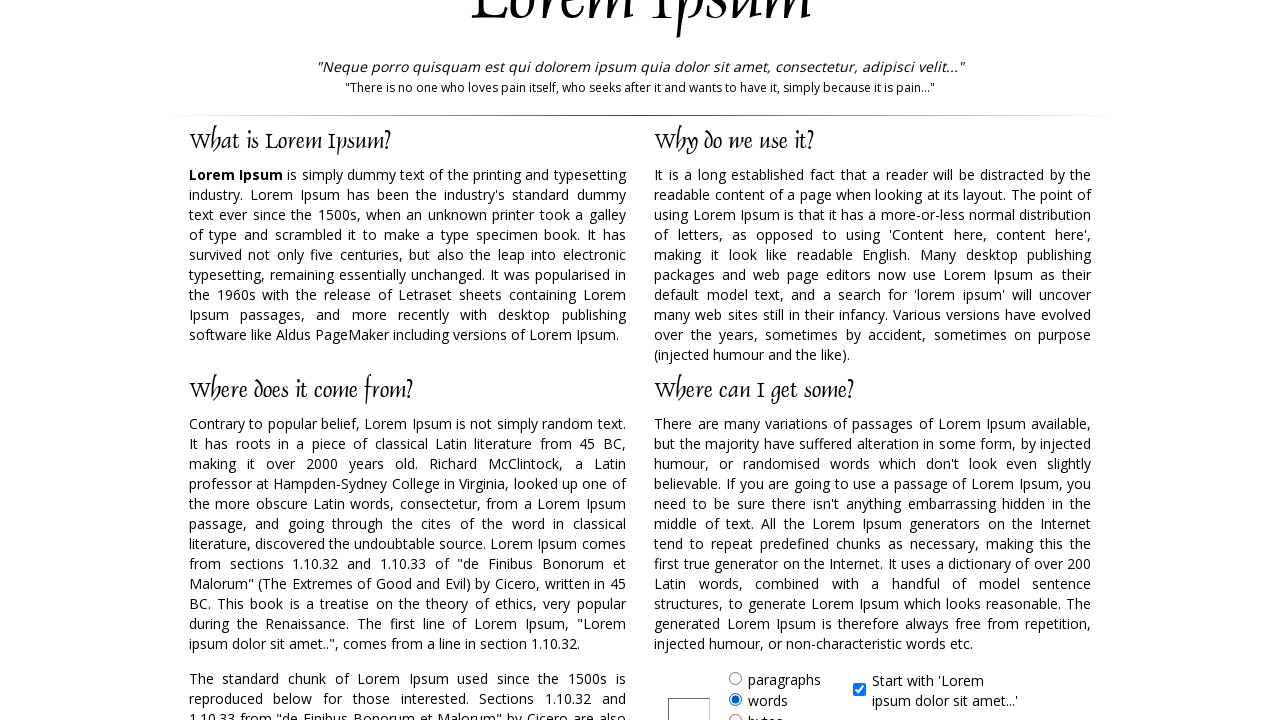

Entered -1 in the amount field on input[name='amount']
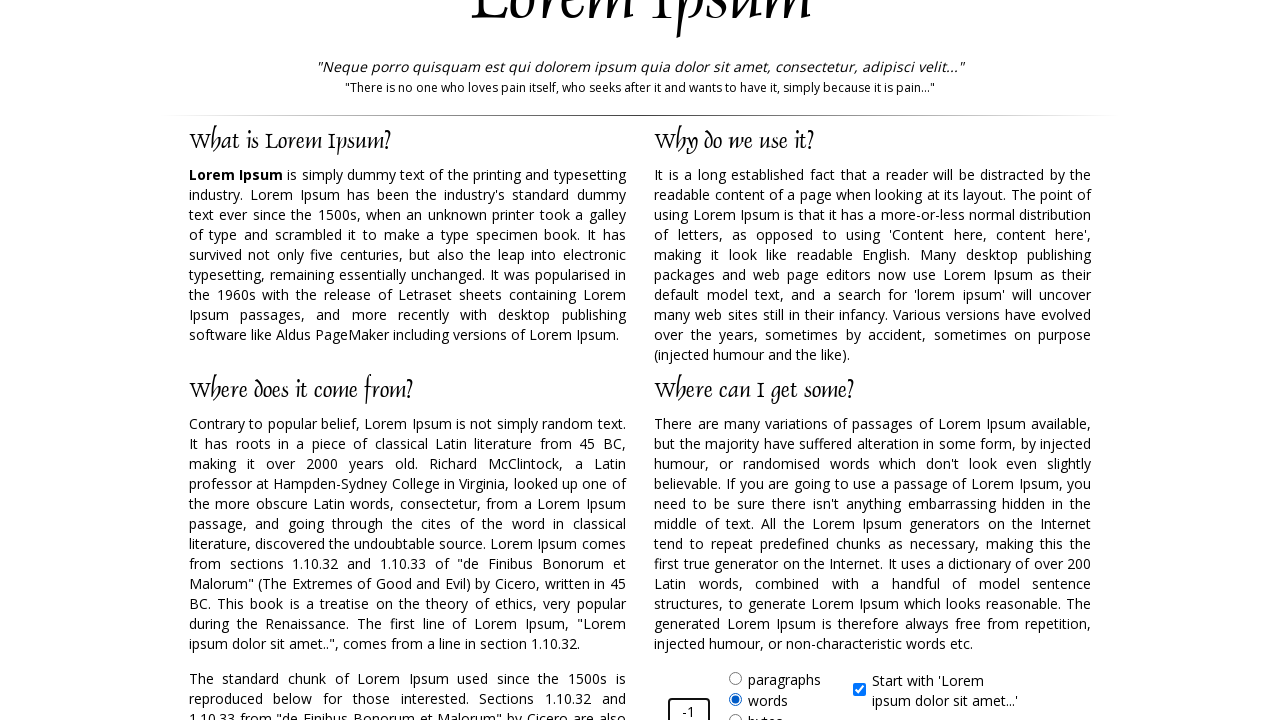

Clicked Generate Lorem Ipsum button at (958, 361) on input#generate
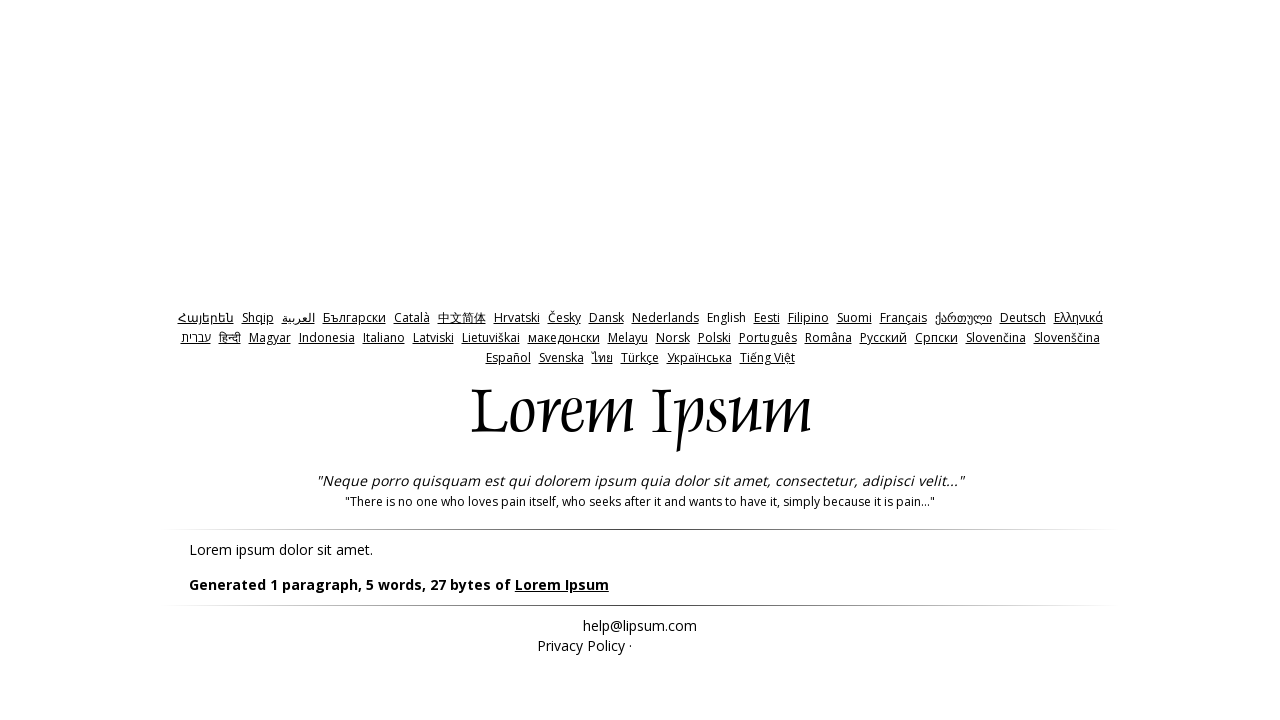

Generated result info appeared
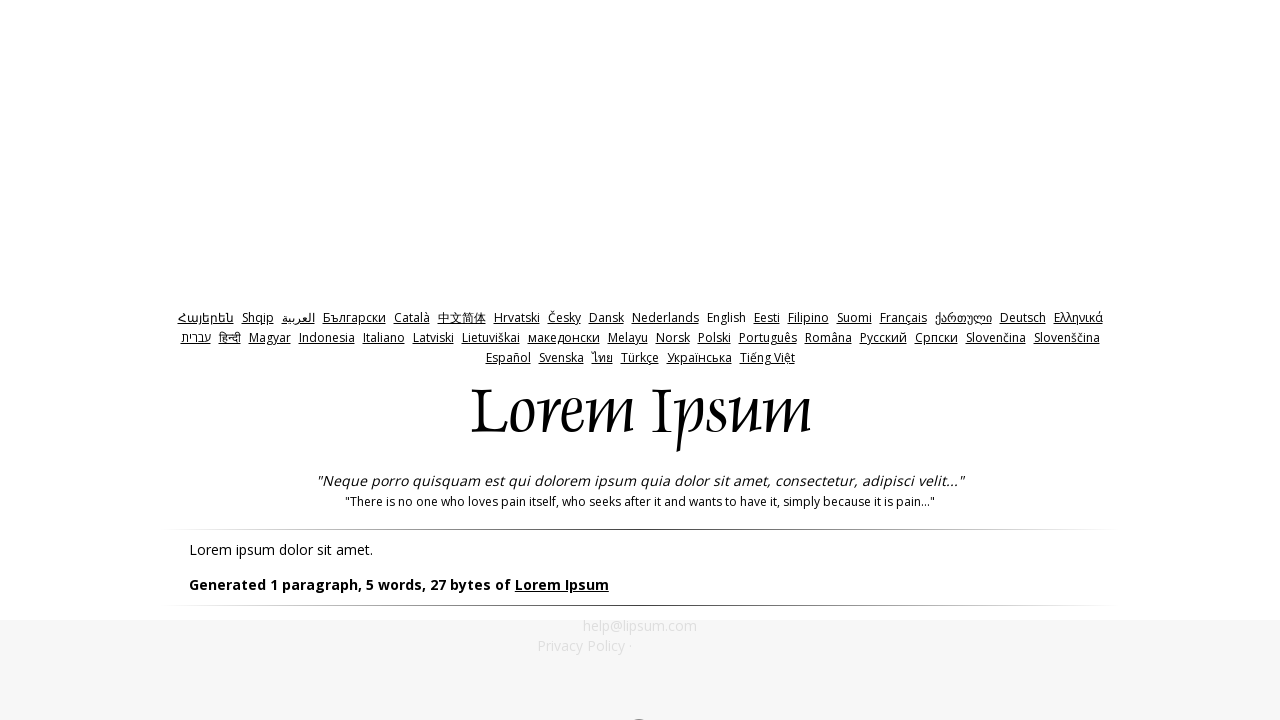

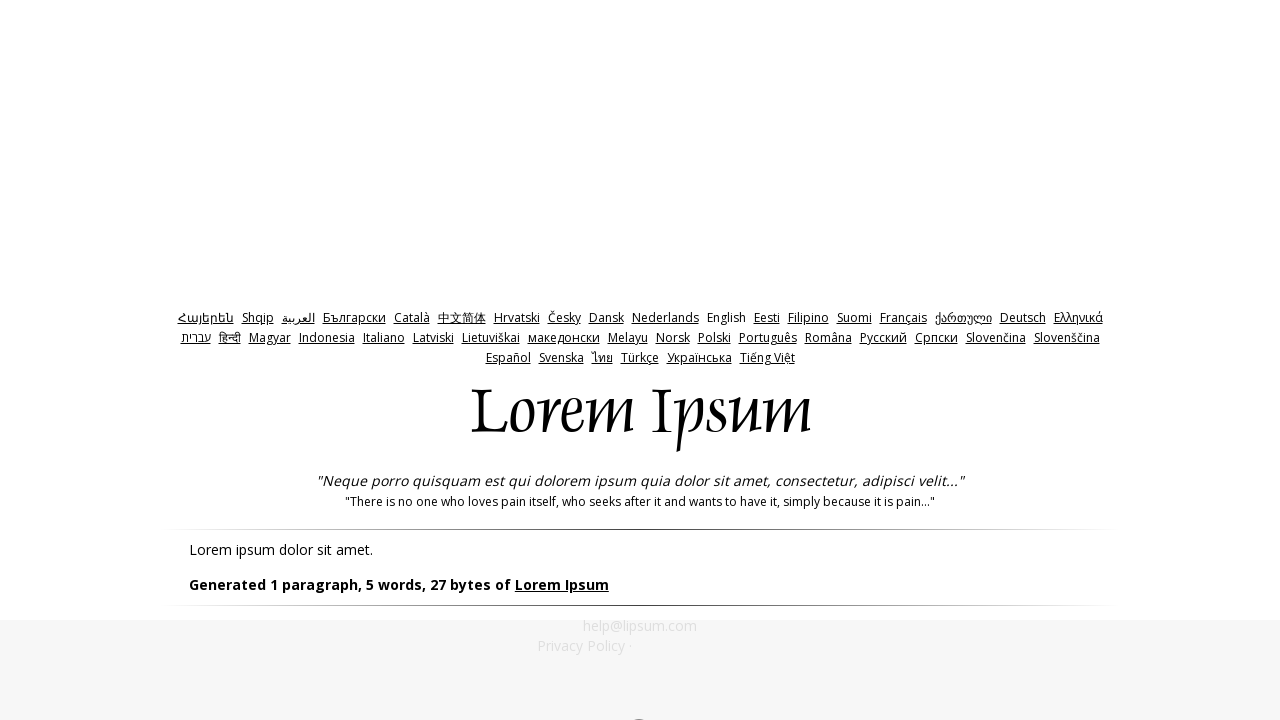